Tests marking a todo item complete and then incomplete again

Starting URL: https://todomvc.com/examples/react/dist/

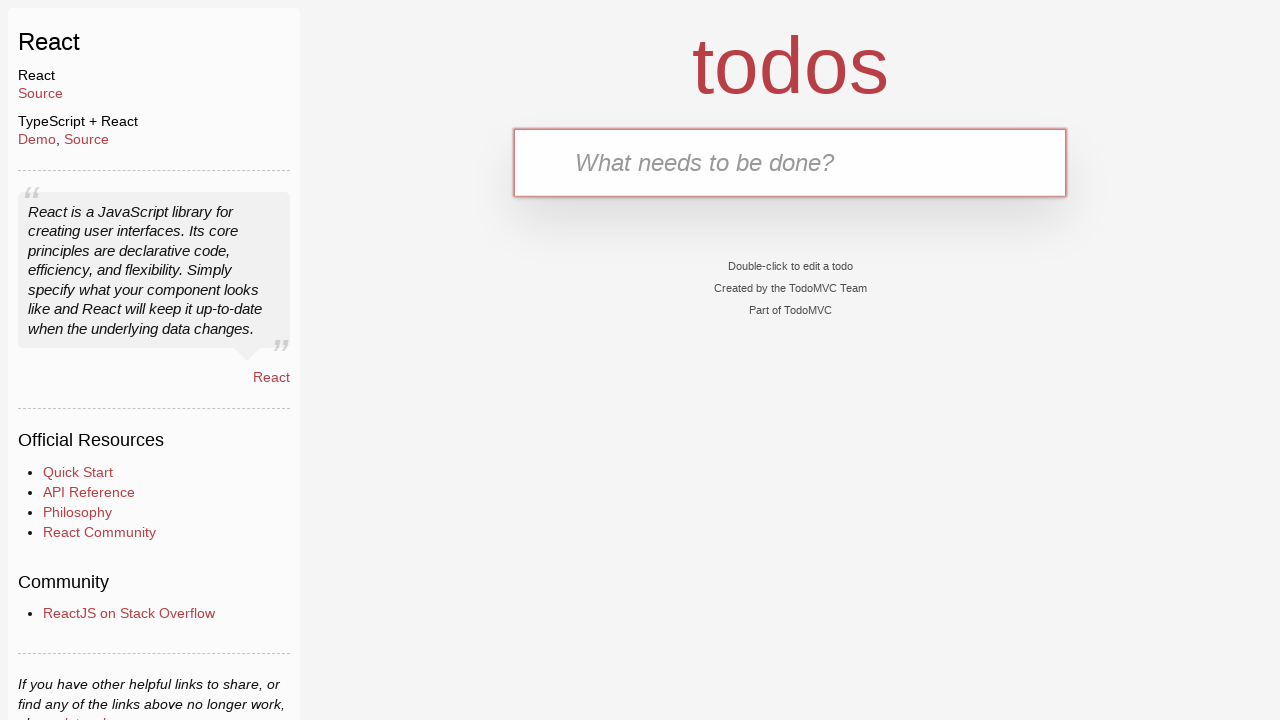

Filled todo input with 'Buy Sweets' on .new-todo
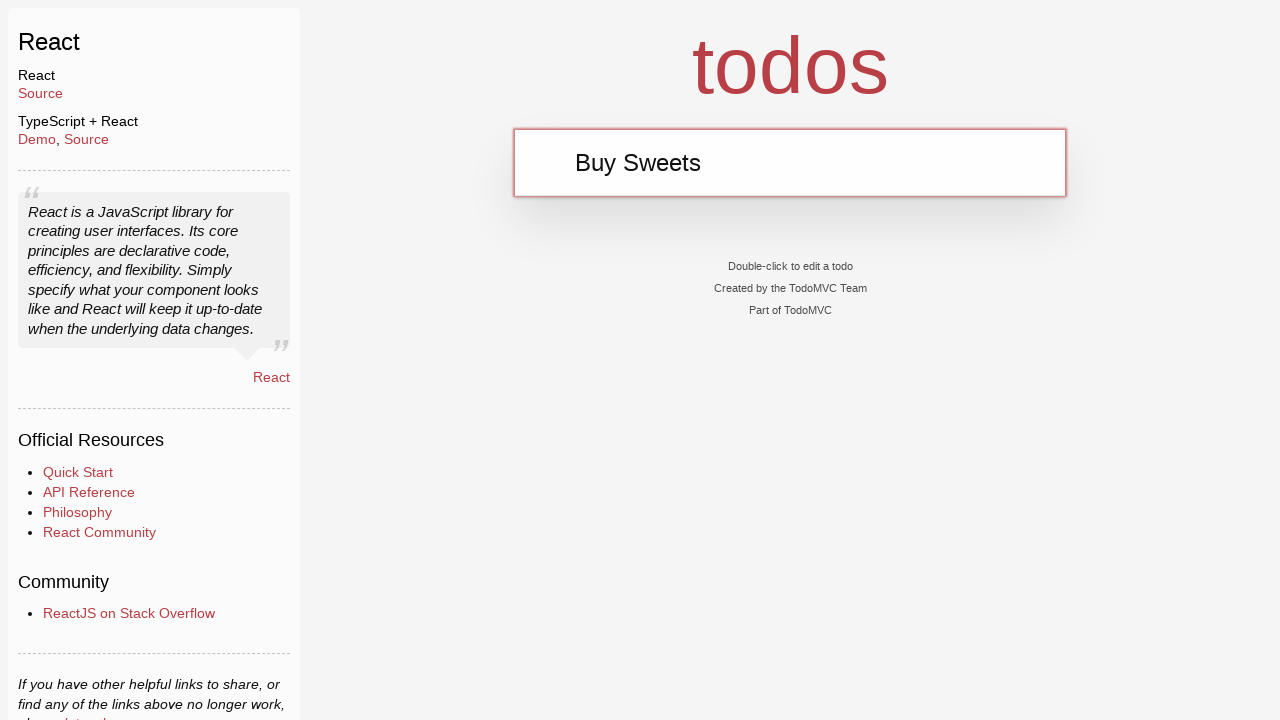

Pressed Enter to add 'Buy Sweets' todo item on .new-todo
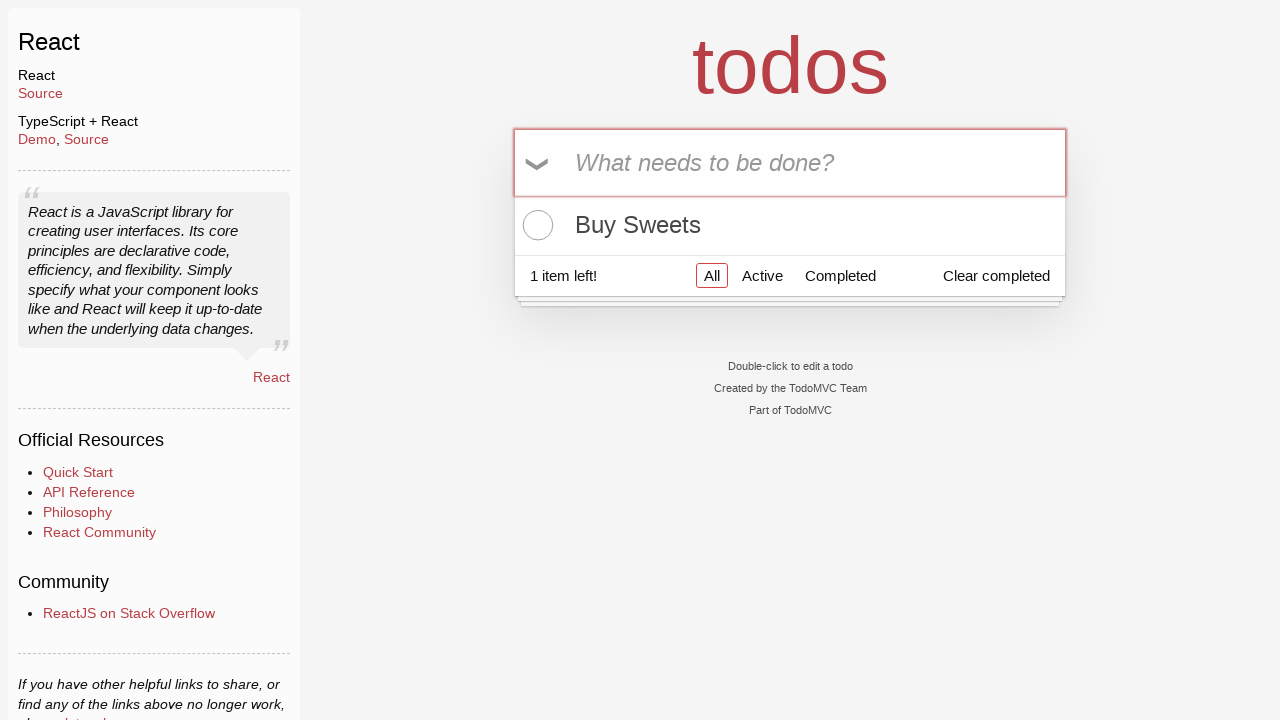

Filled todo input with 'Walk the dog' on .new-todo
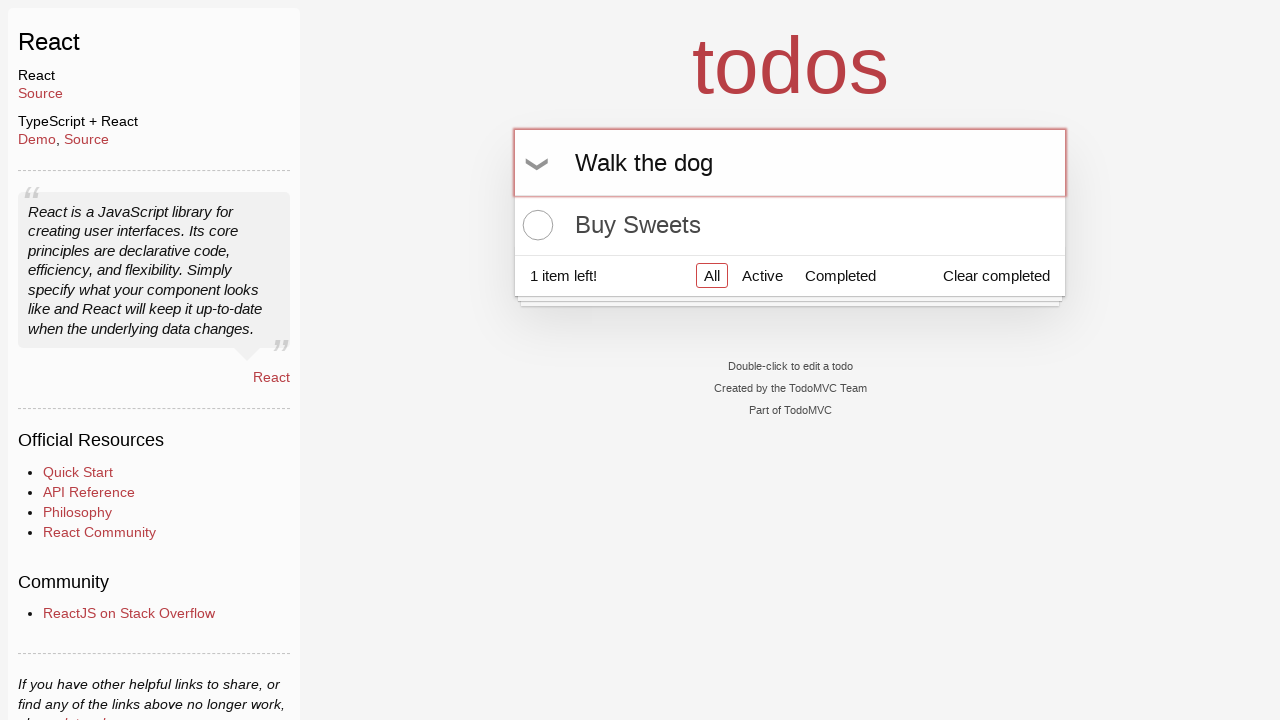

Pressed Enter to add 'Walk the dog' todo item on .new-todo
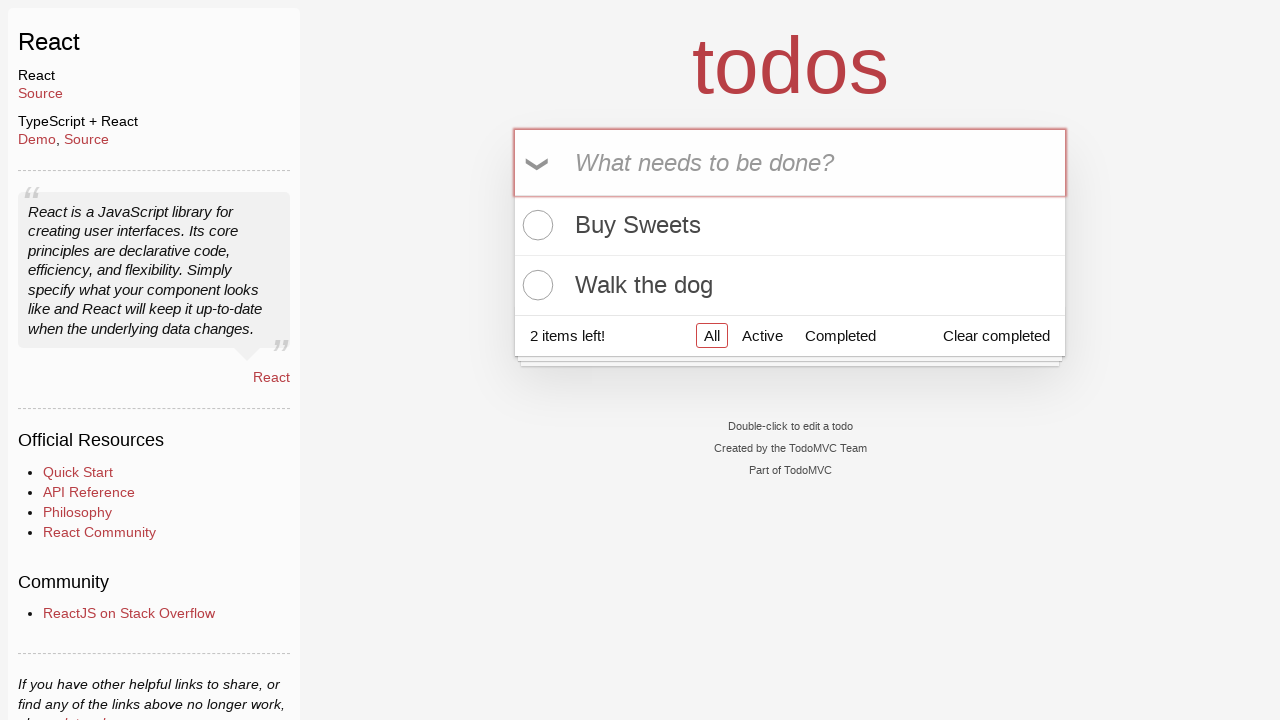

Filled todo input with 'Talk to Gary' on .new-todo
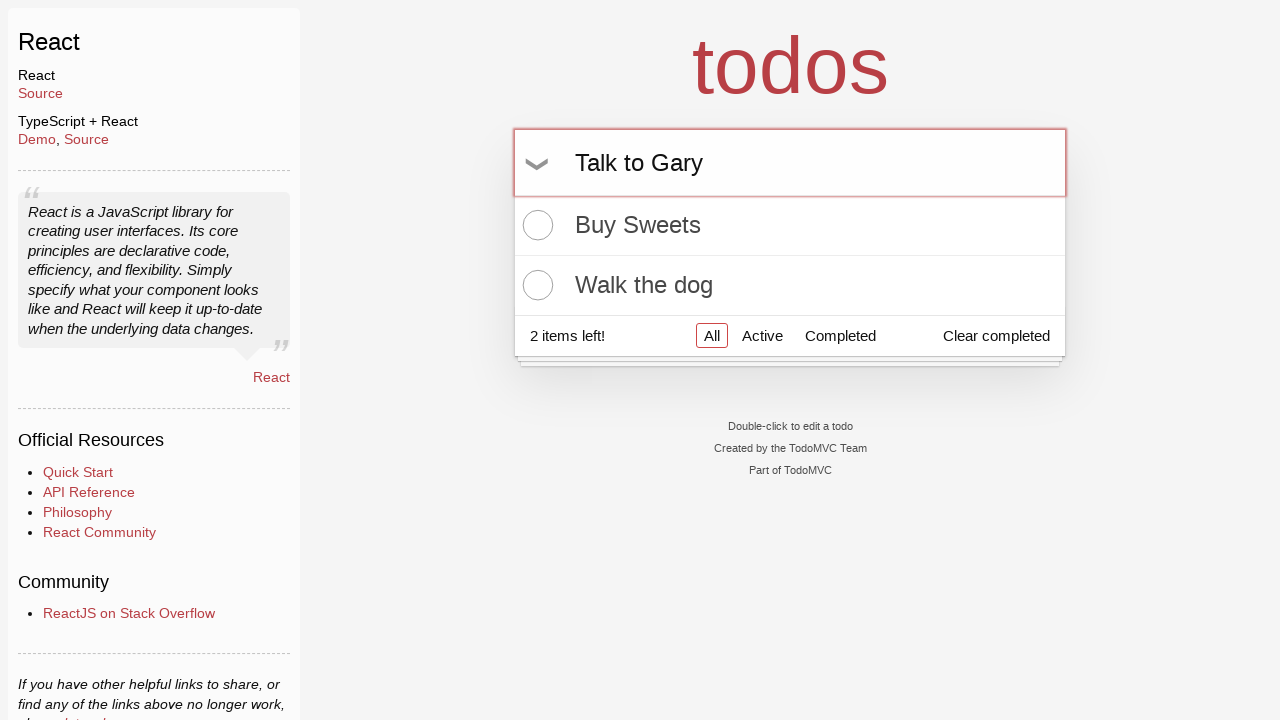

Pressed Enter to add 'Talk to Gary' todo item on .new-todo
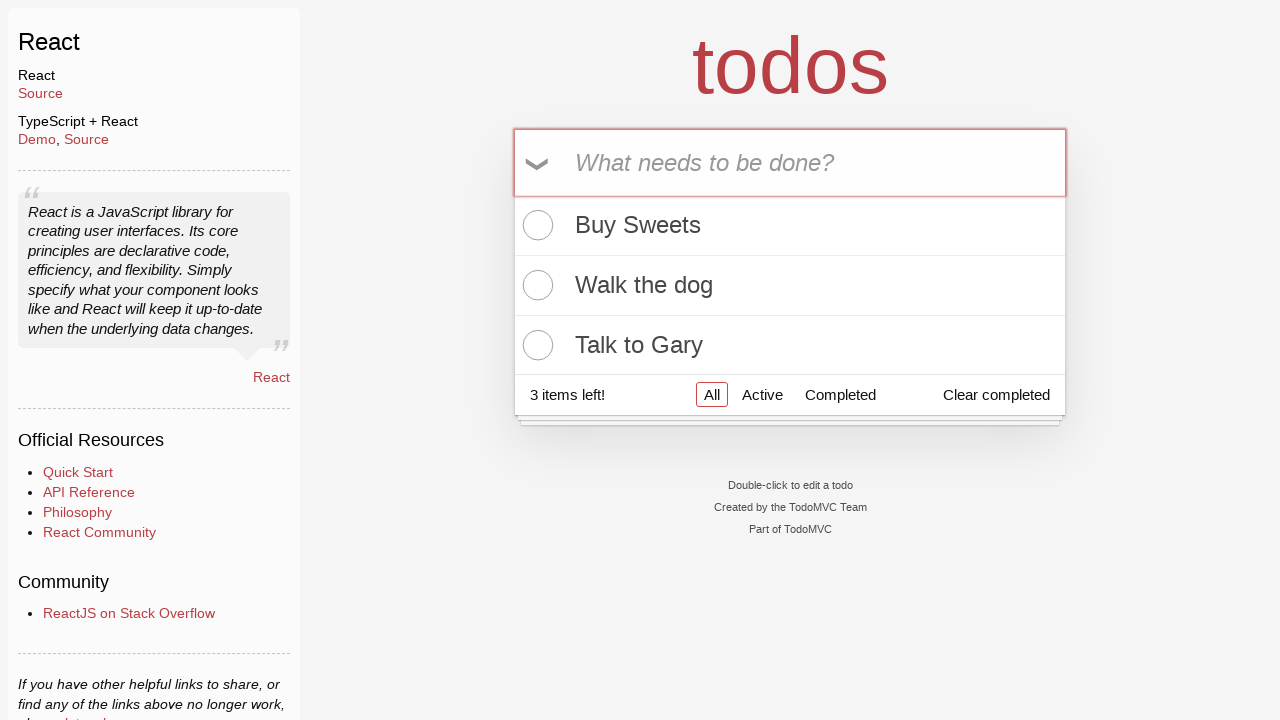

Clicked toggle checkbox on second todo item to mark as complete at (535, 285) on .todo-list li:nth-child(2) .toggle
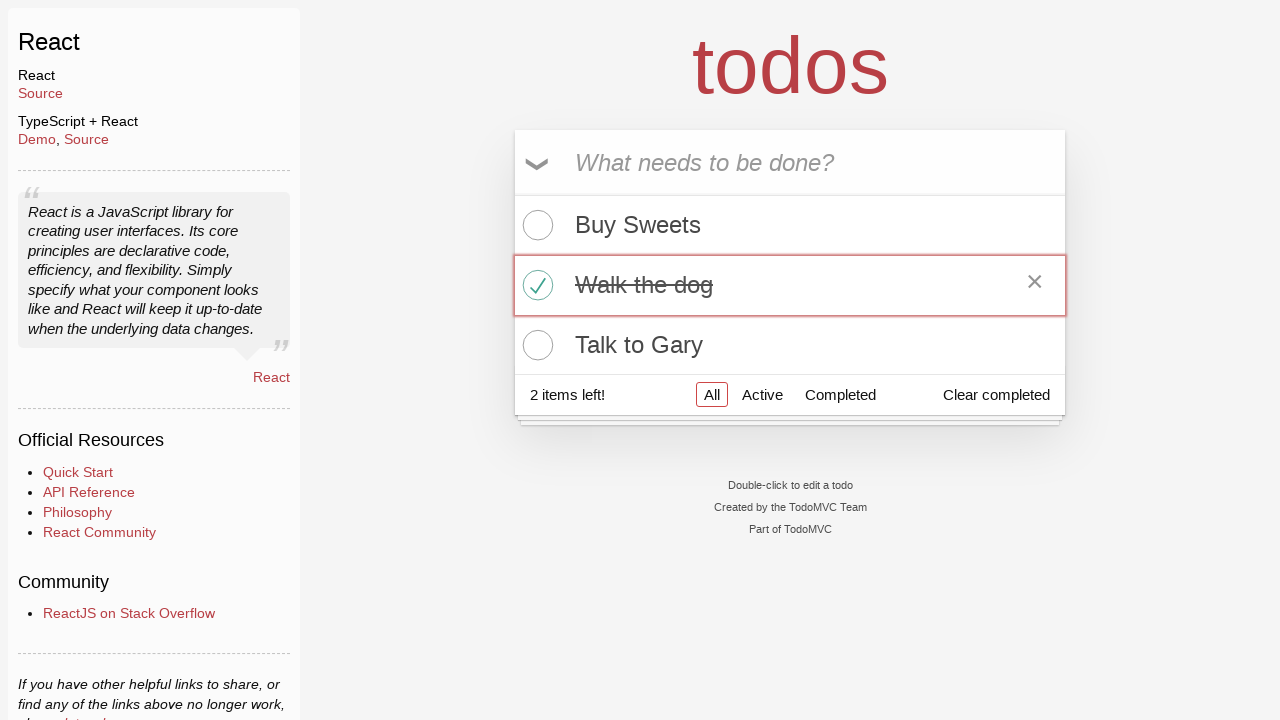

Clicked toggle checkbox on second todo item to mark as incomplete at (535, 285) on .todo-list li:nth-child(2) .toggle
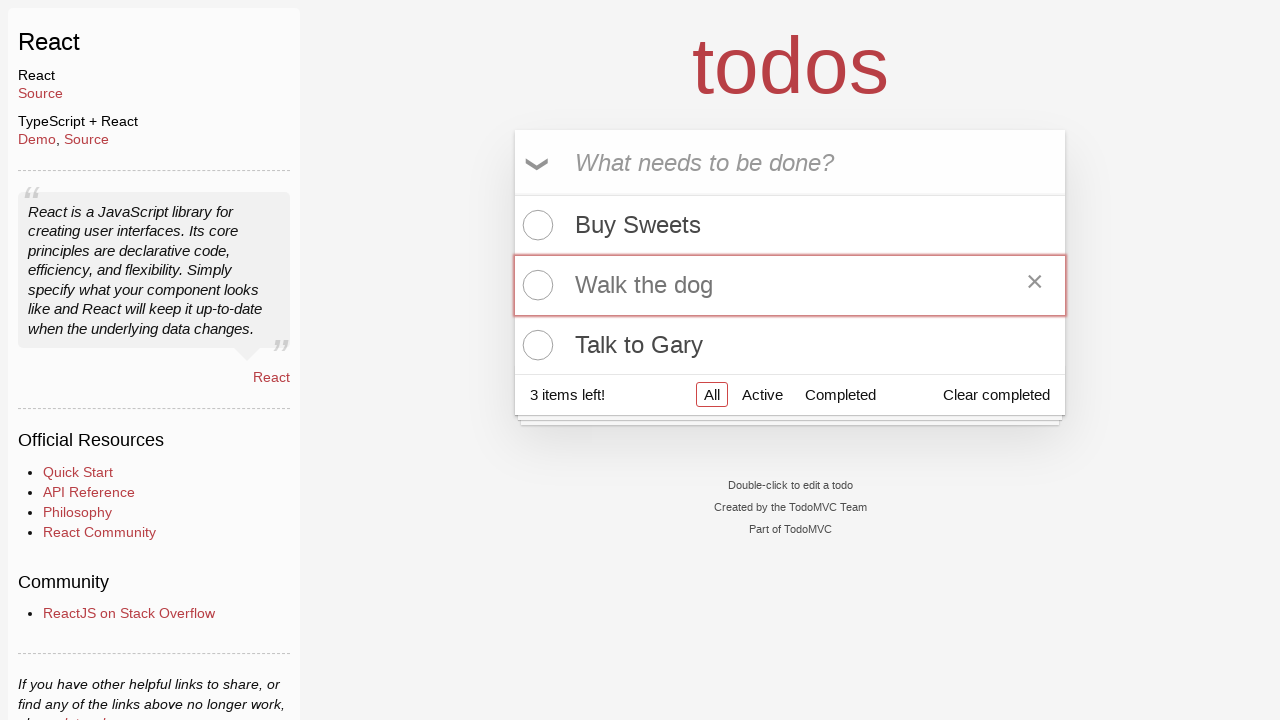

Waited for todo counter to update
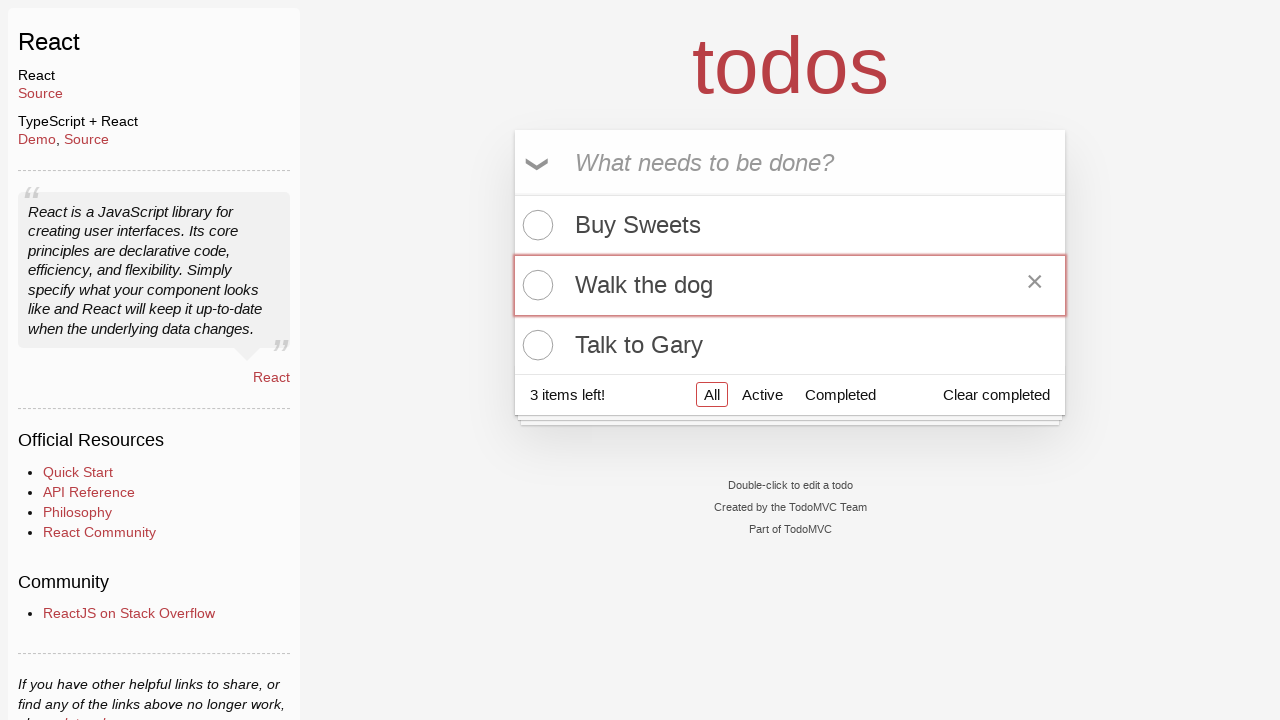

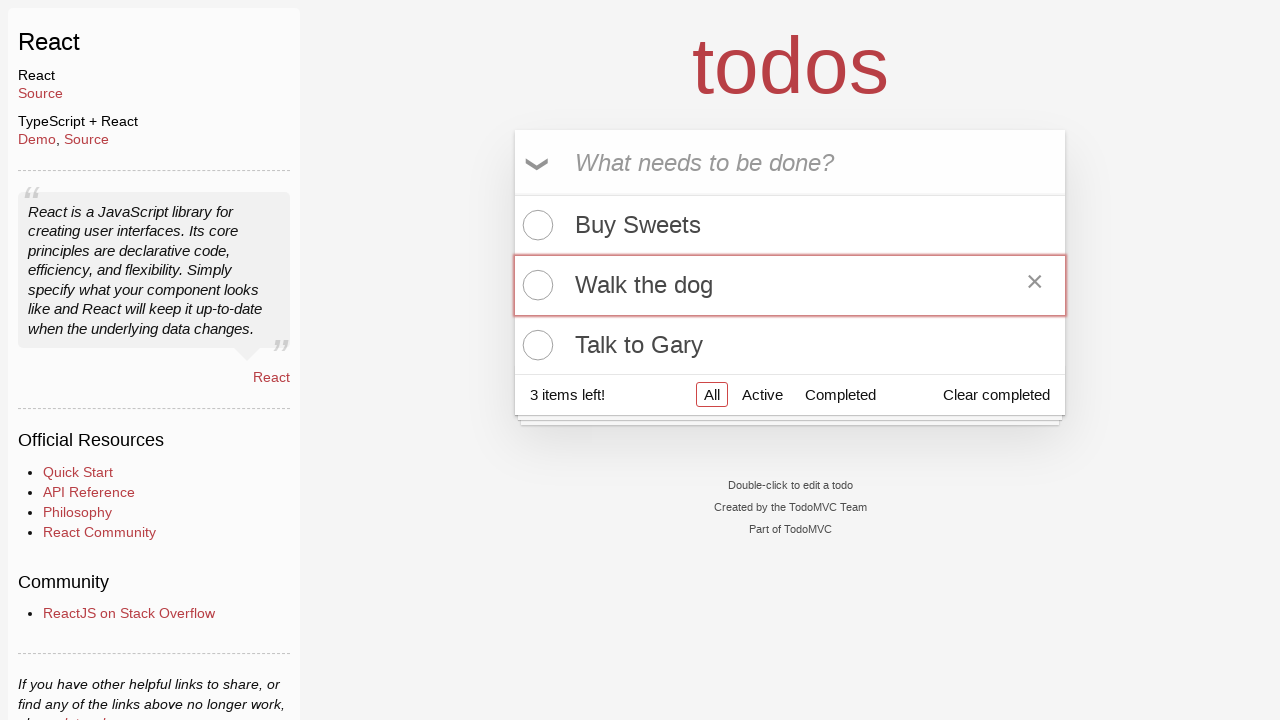